Fills out a registration form with user details including name, address, phone, SSN, and account credentials

Starting URL: https://parabank.parasoft.com/parabank/register.htm

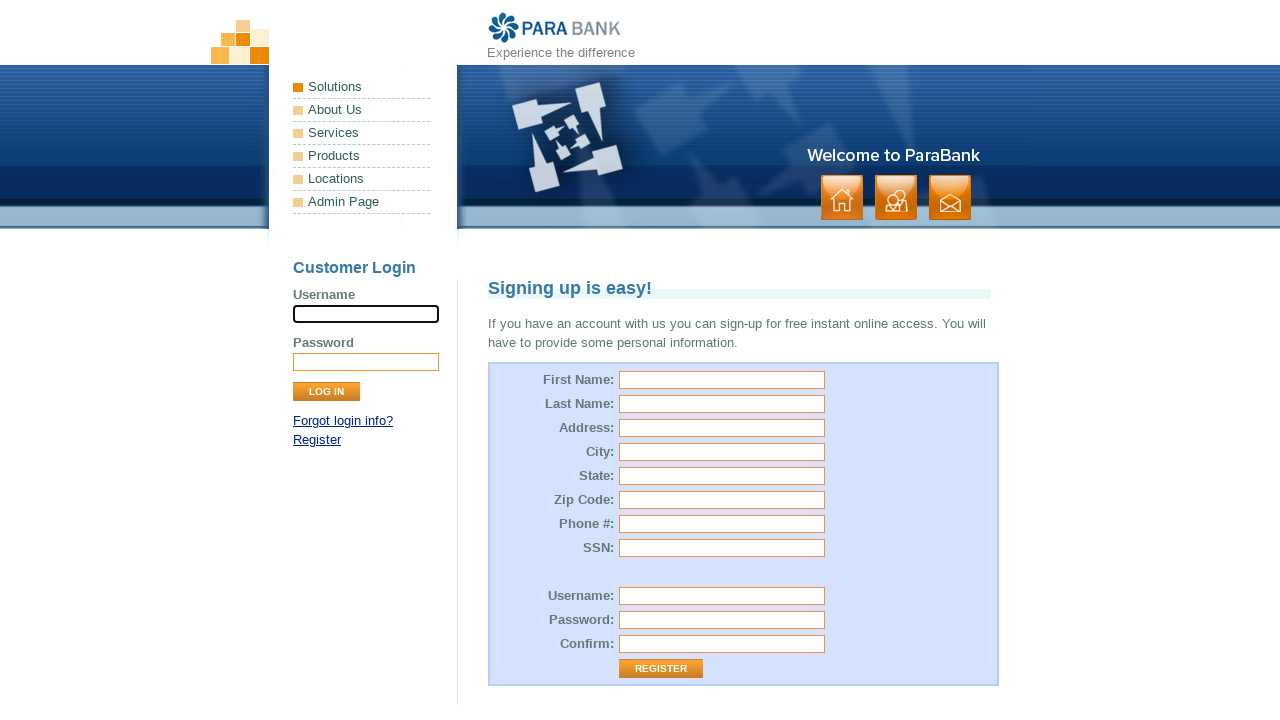

Filled first name field with 'John' on #customer\.firstName
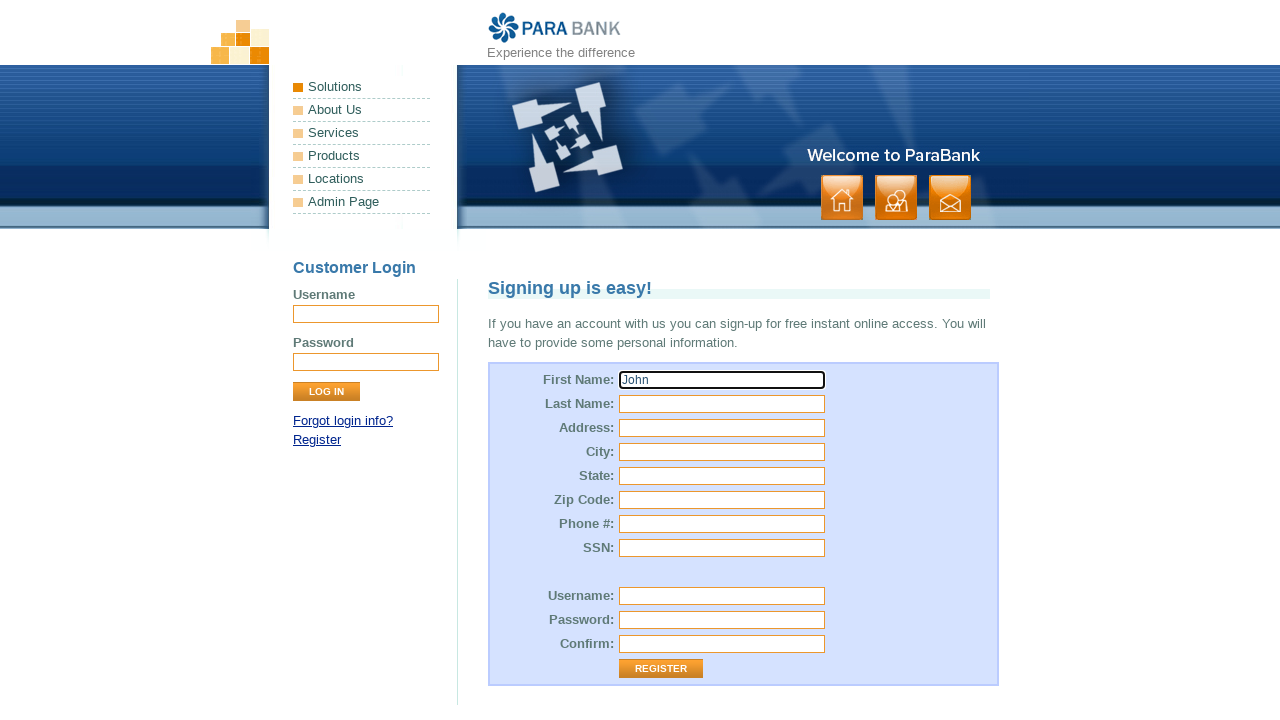

Filled last name field with 'Brown' on #customer\.lastName
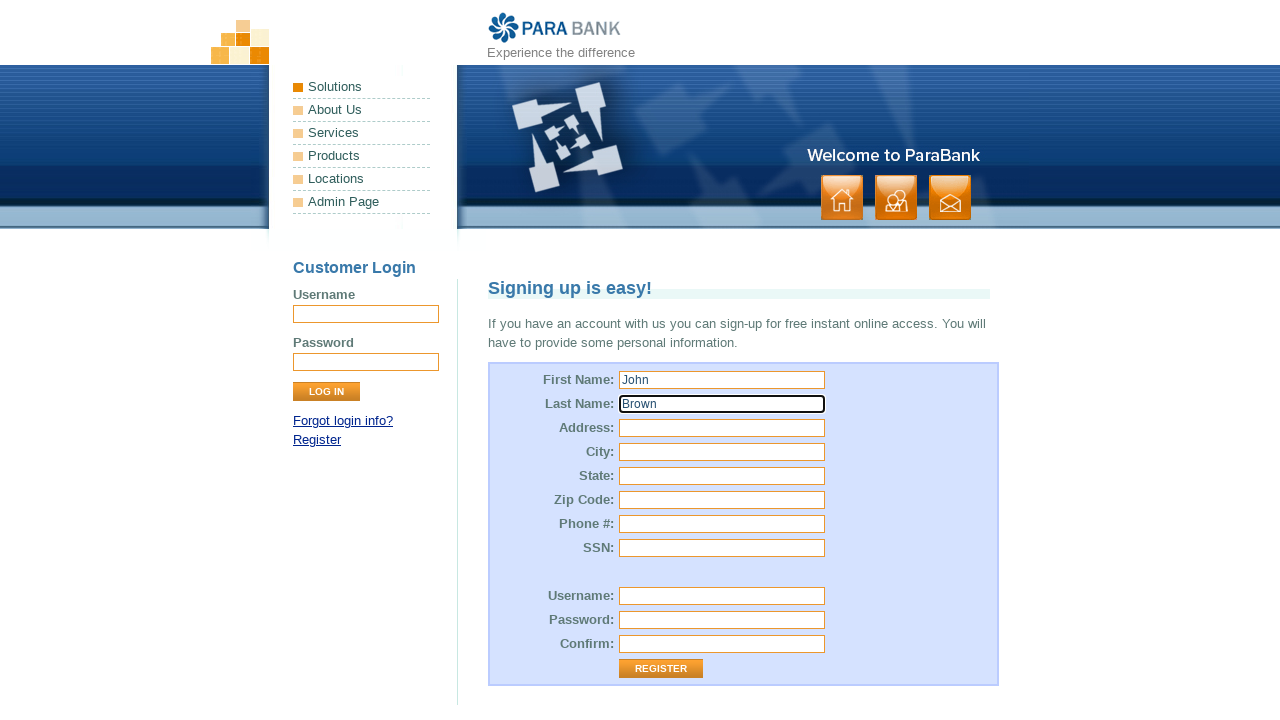

Filled address street field with 'Beach street' on #customer\.address\.street
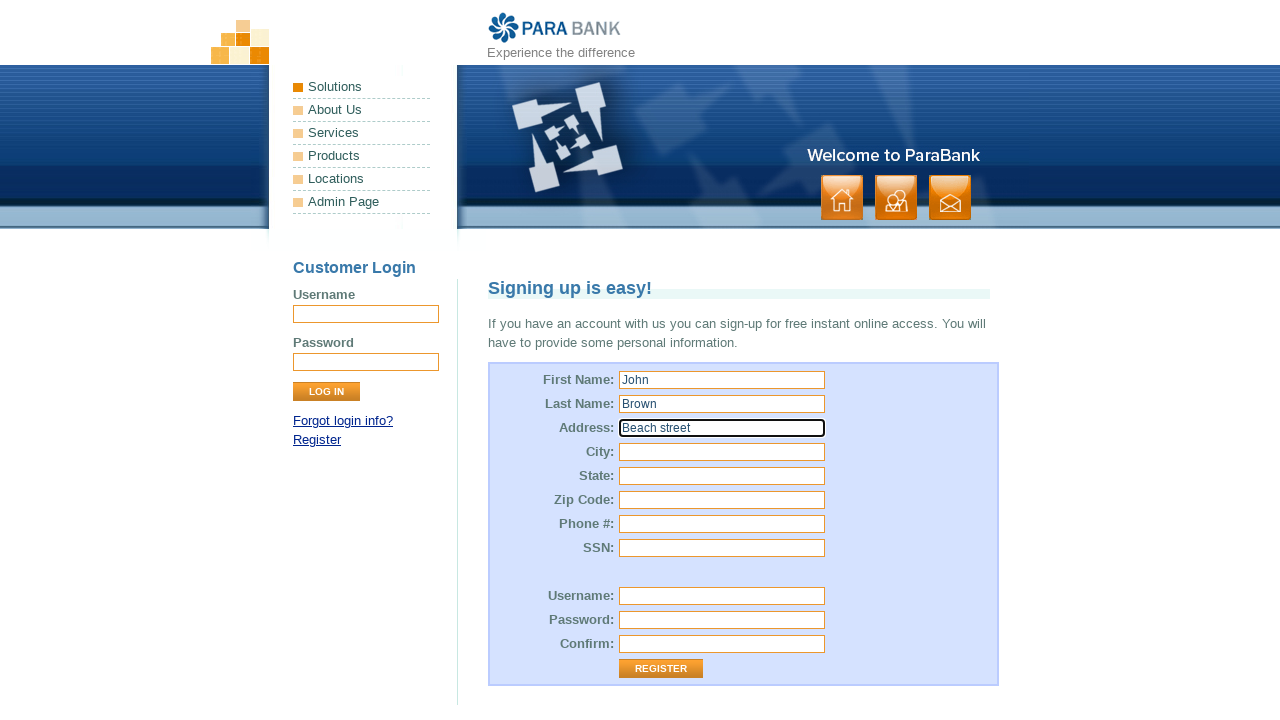

Filled city field with 'Germantown' on #customer\.address\.city
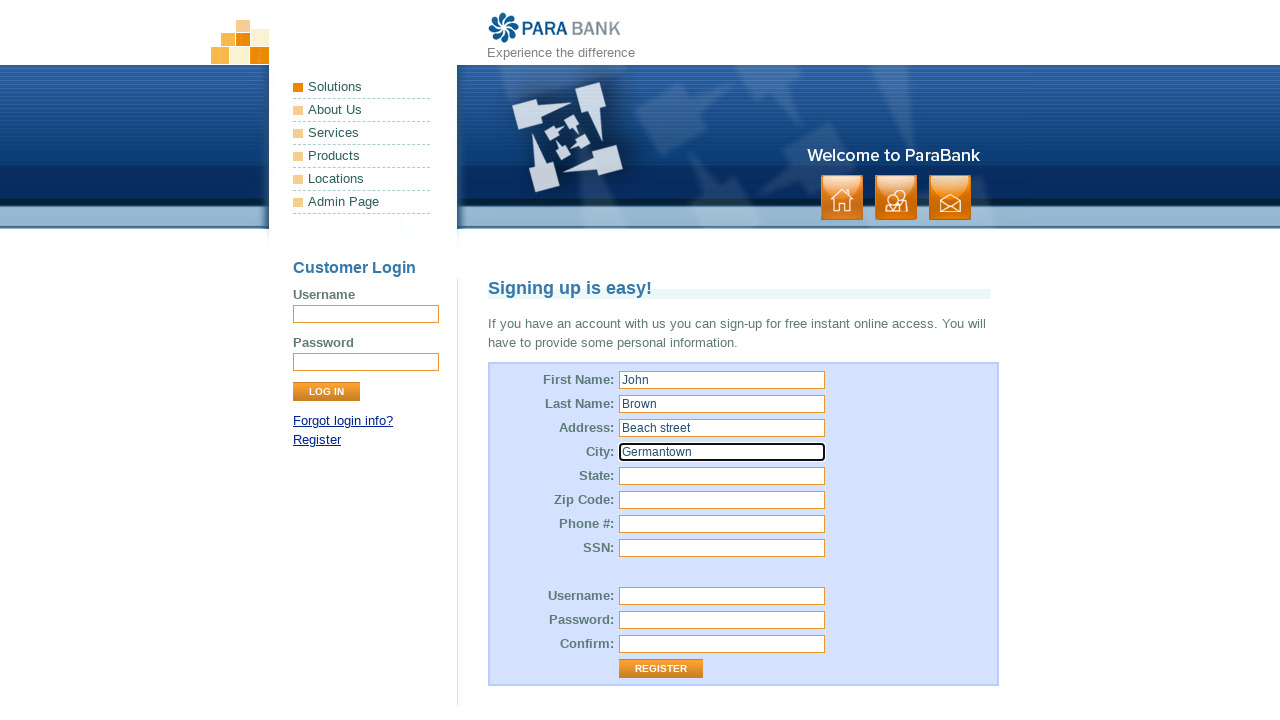

Filled state field with 'Maryland' on #customer\.address\.state
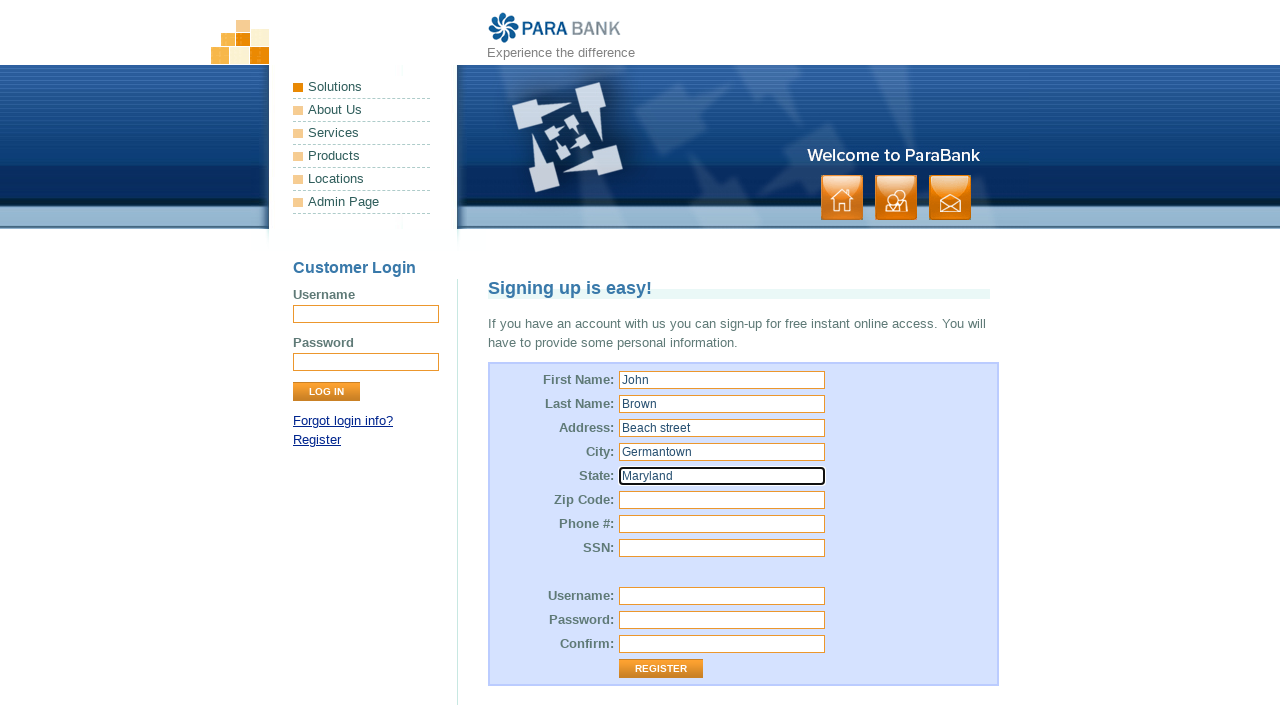

Filled zip code field with '01234' on #customer\.address\.zipCode
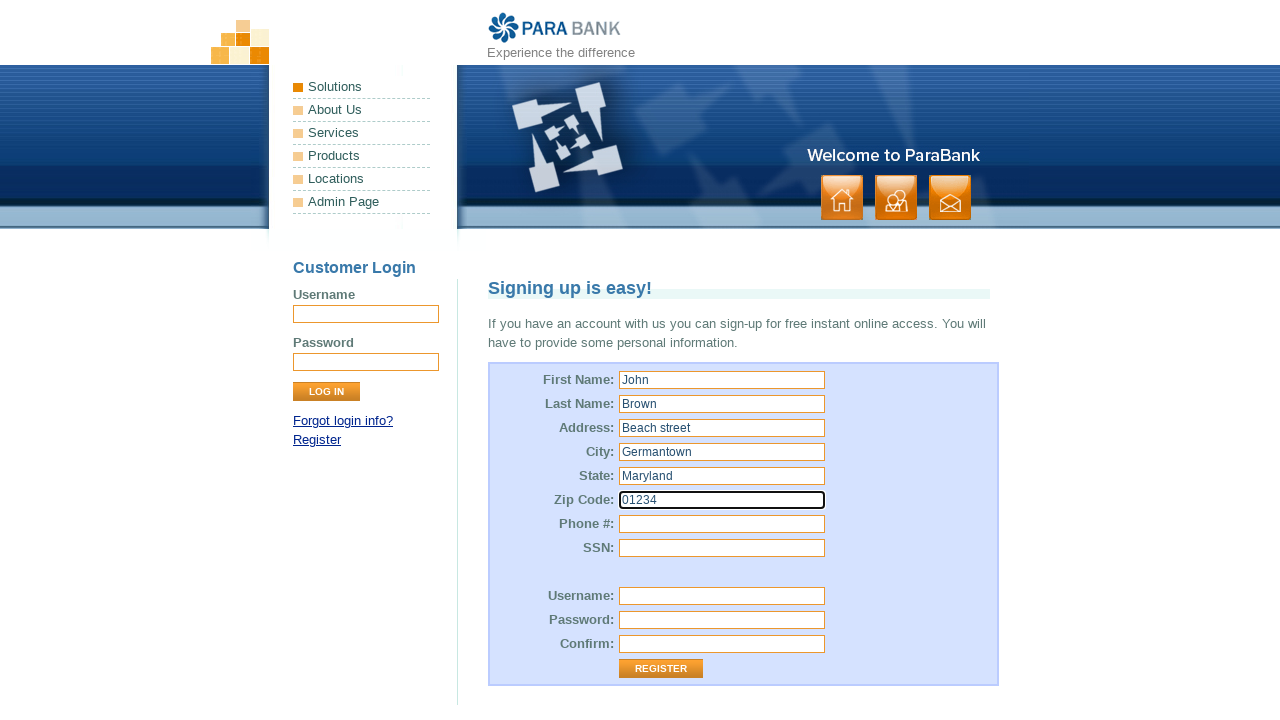

Filled phone number field with '098-765-4321' on #customer\.phoneNumber
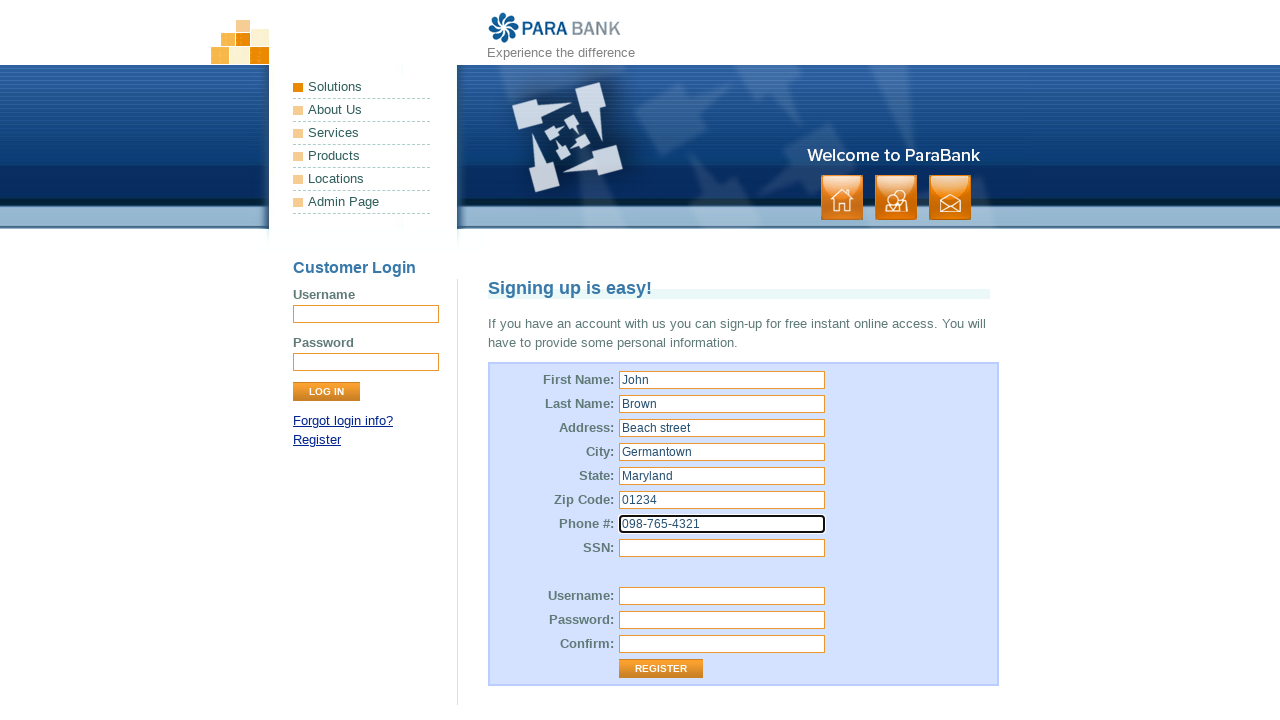

Filled SSN field with '000-111-2222' on #customer\.ssn
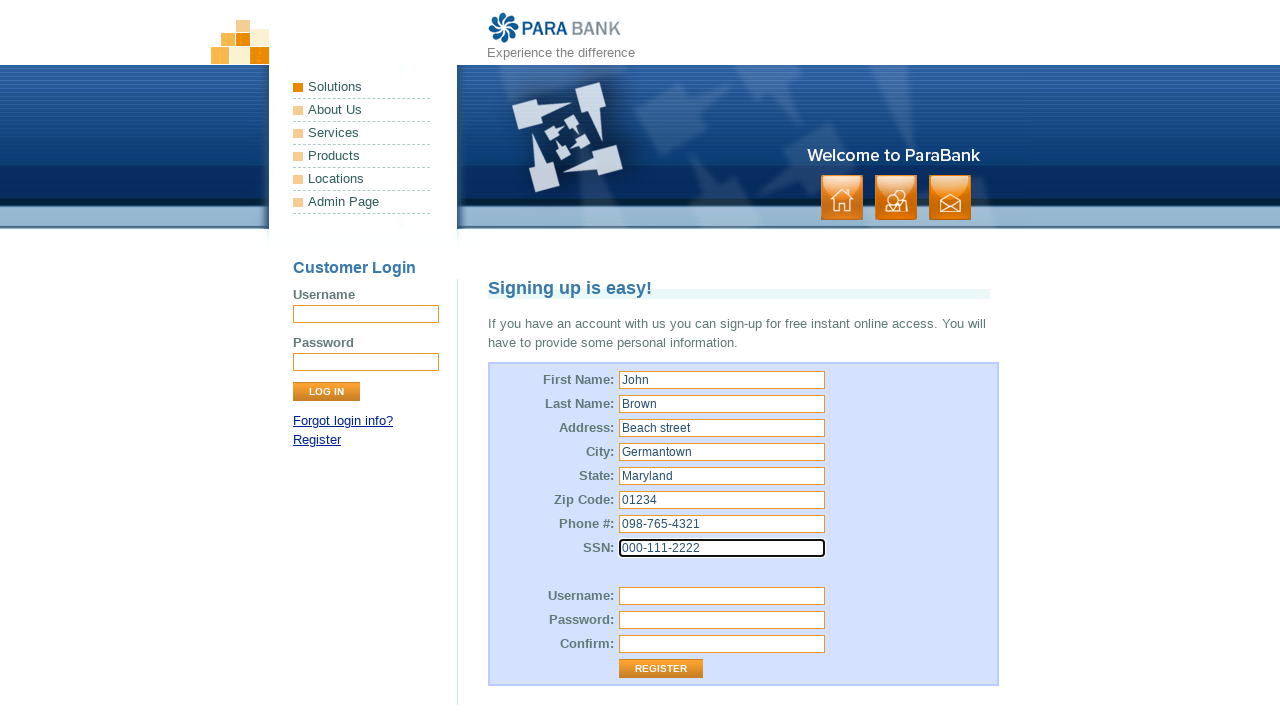

Filled username field with 'Userlogin' on #customer\.username
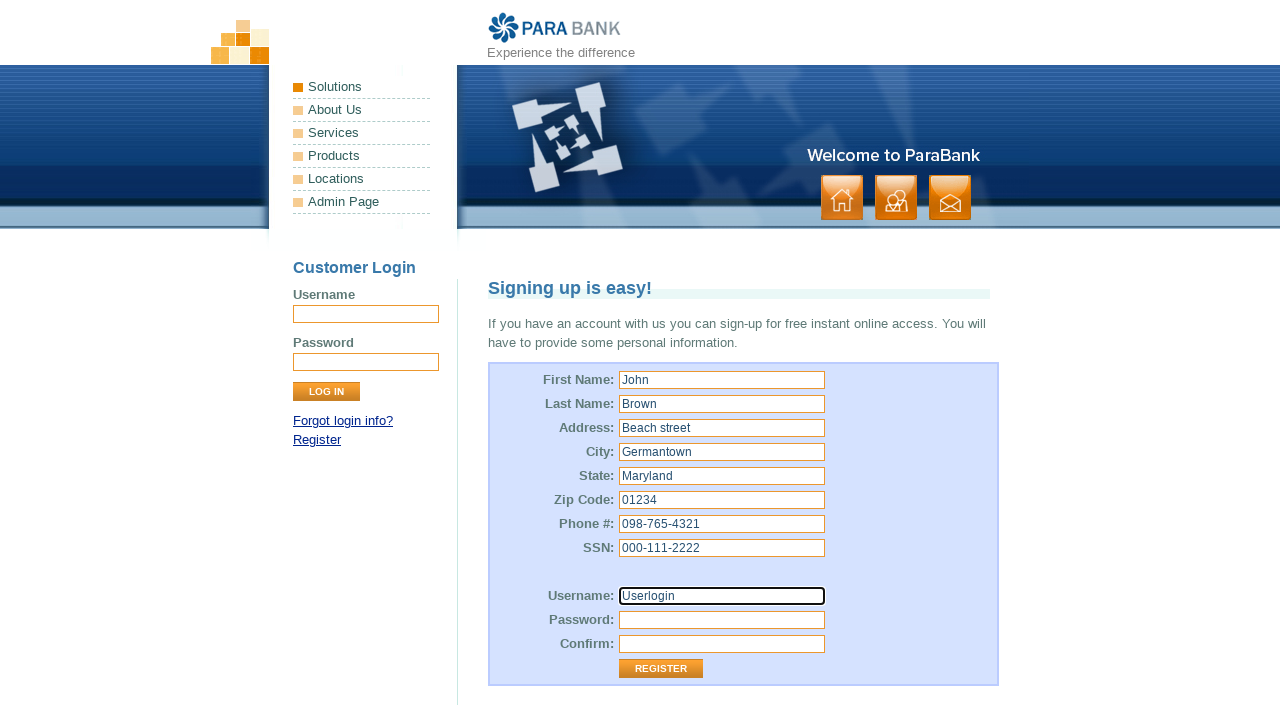

Filled password field with 'Password' on #customer\.password
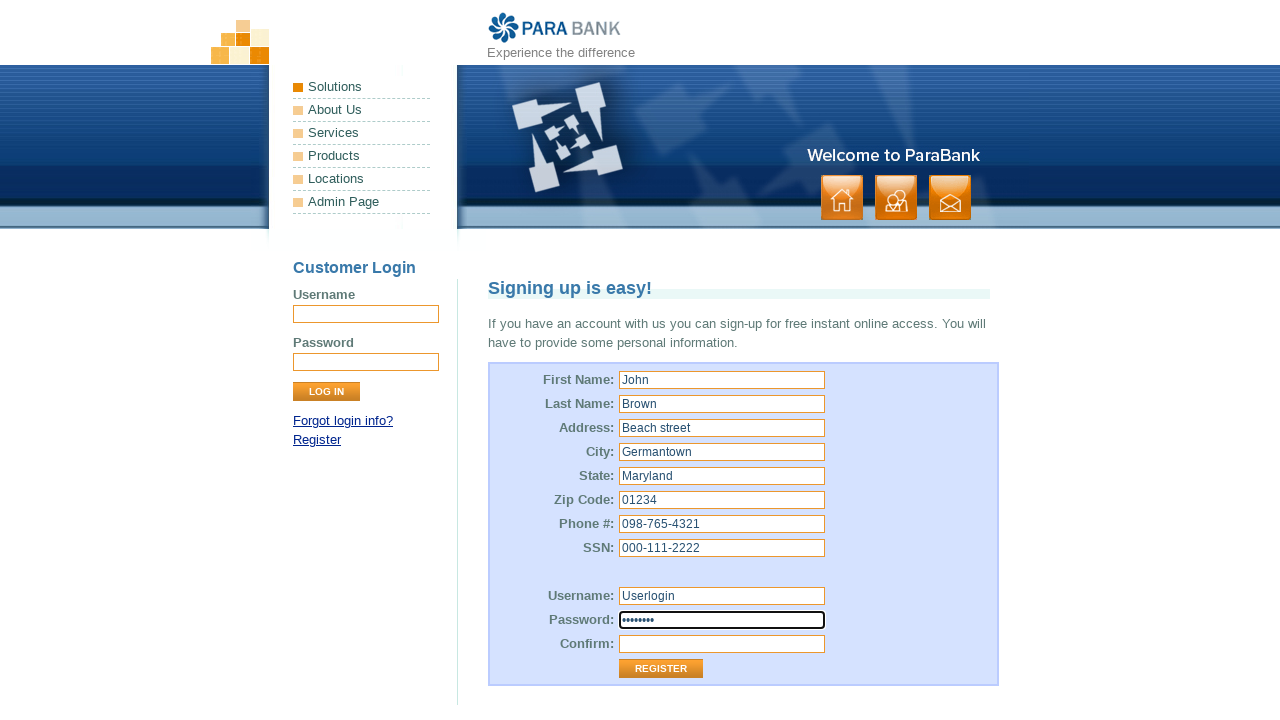

Filled password confirmation field with 'Password' on #repeatedPassword
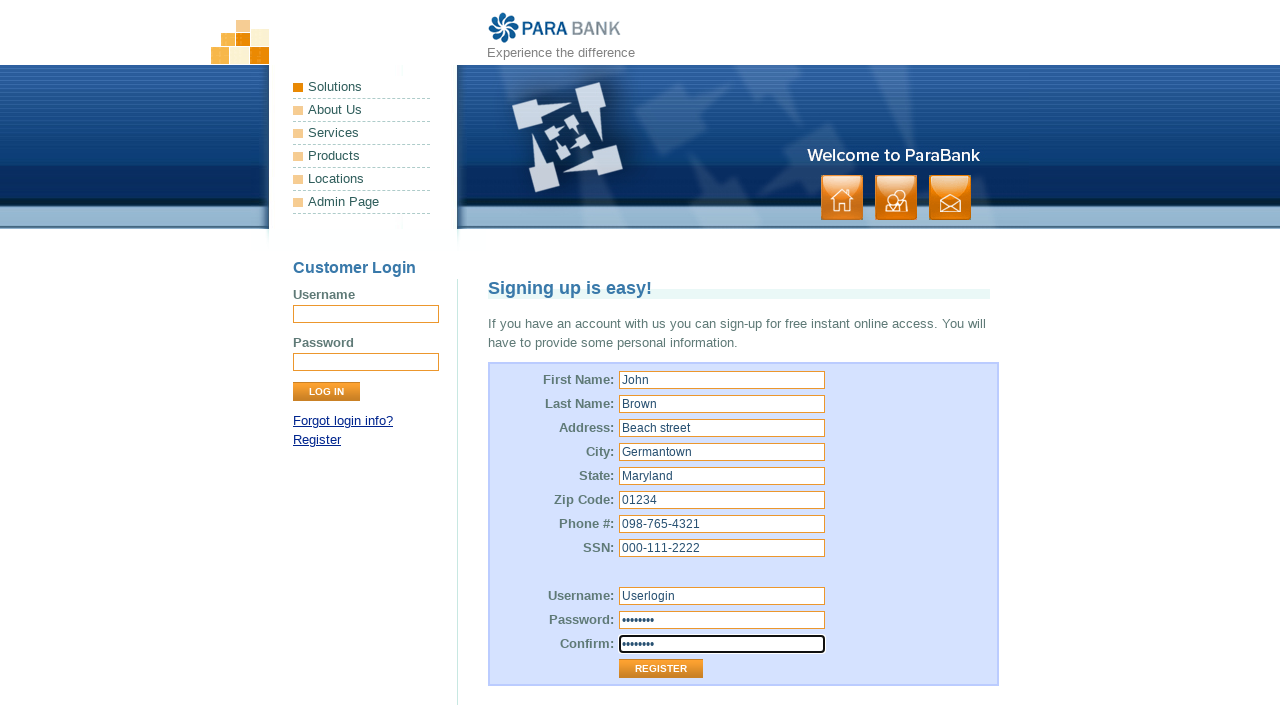

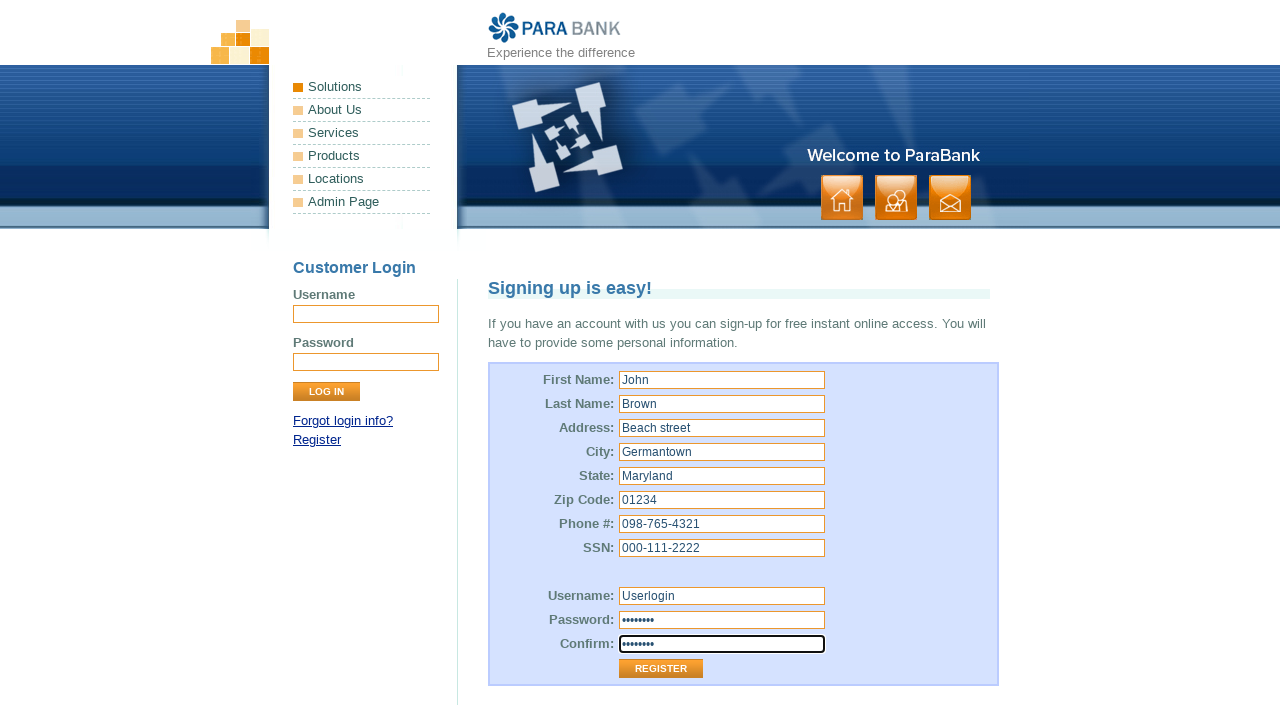